Tests that edits are saved when the edit field loses focus (blur event)

Starting URL: https://demo.playwright.dev/todomvc

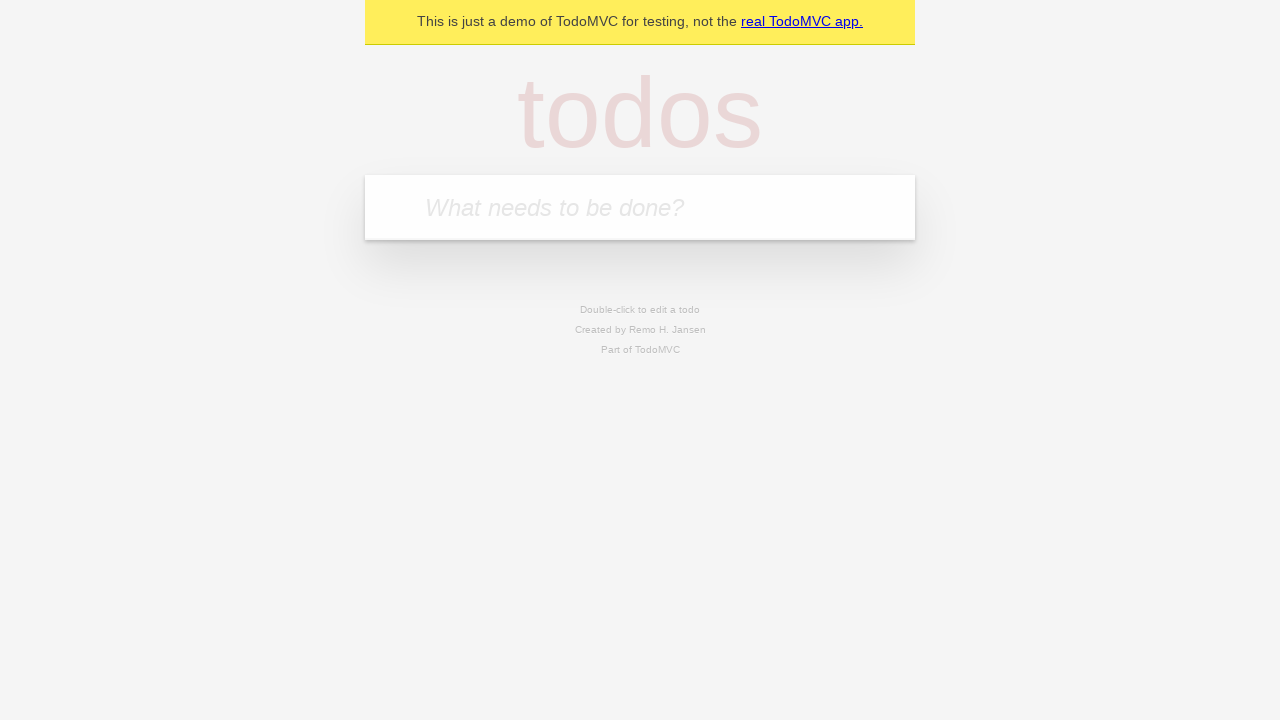

Filled new todo input with 'buy some cheese' on .new-todo
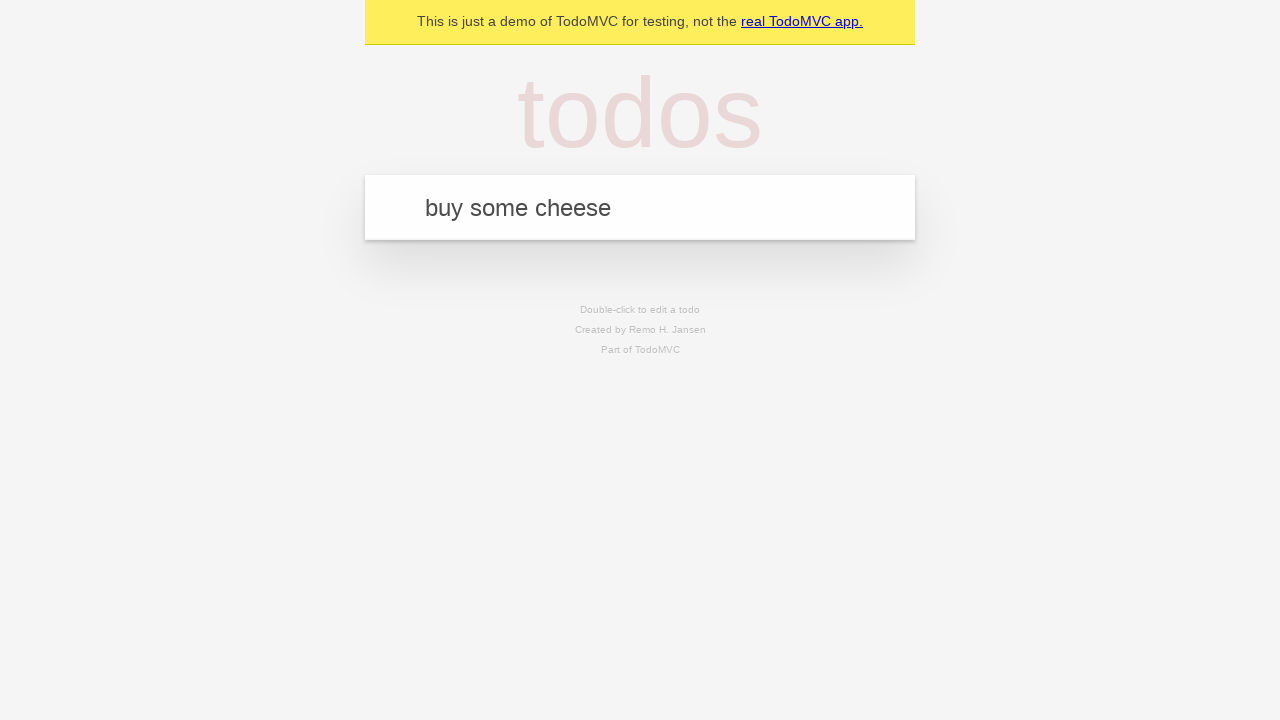

Pressed Enter to create first todo on .new-todo
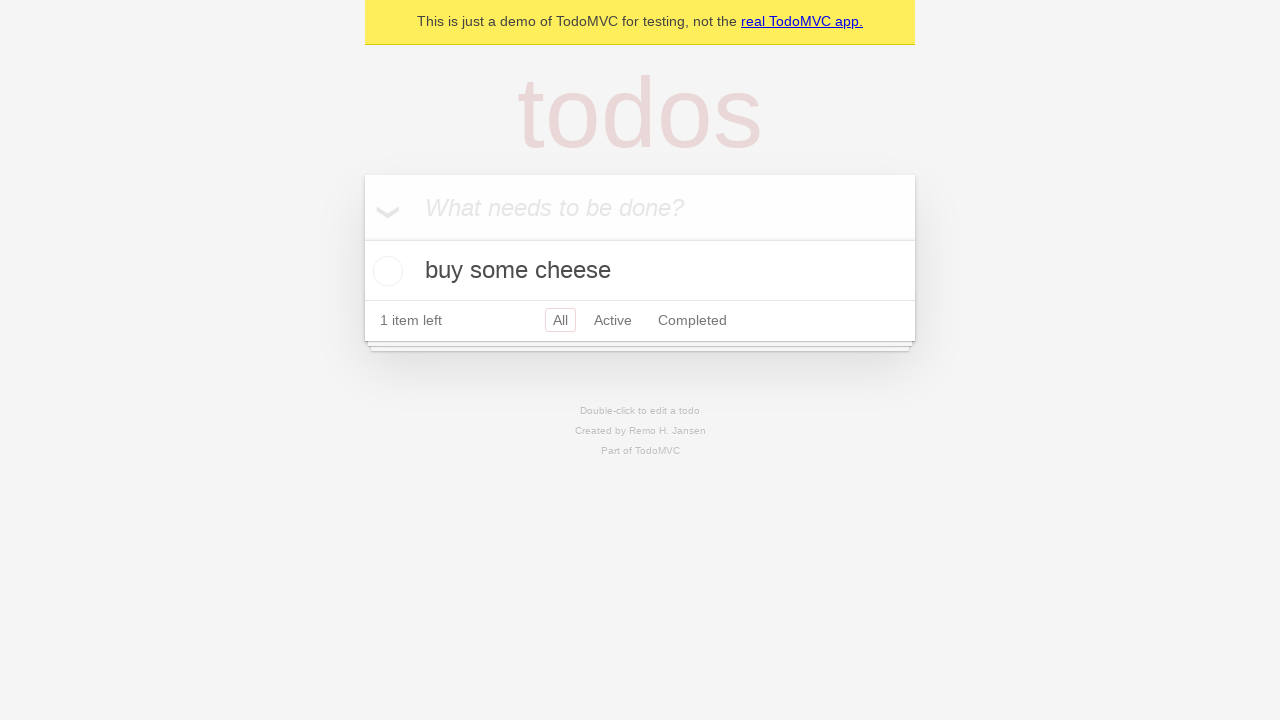

Filled new todo input with 'feed the cat' on .new-todo
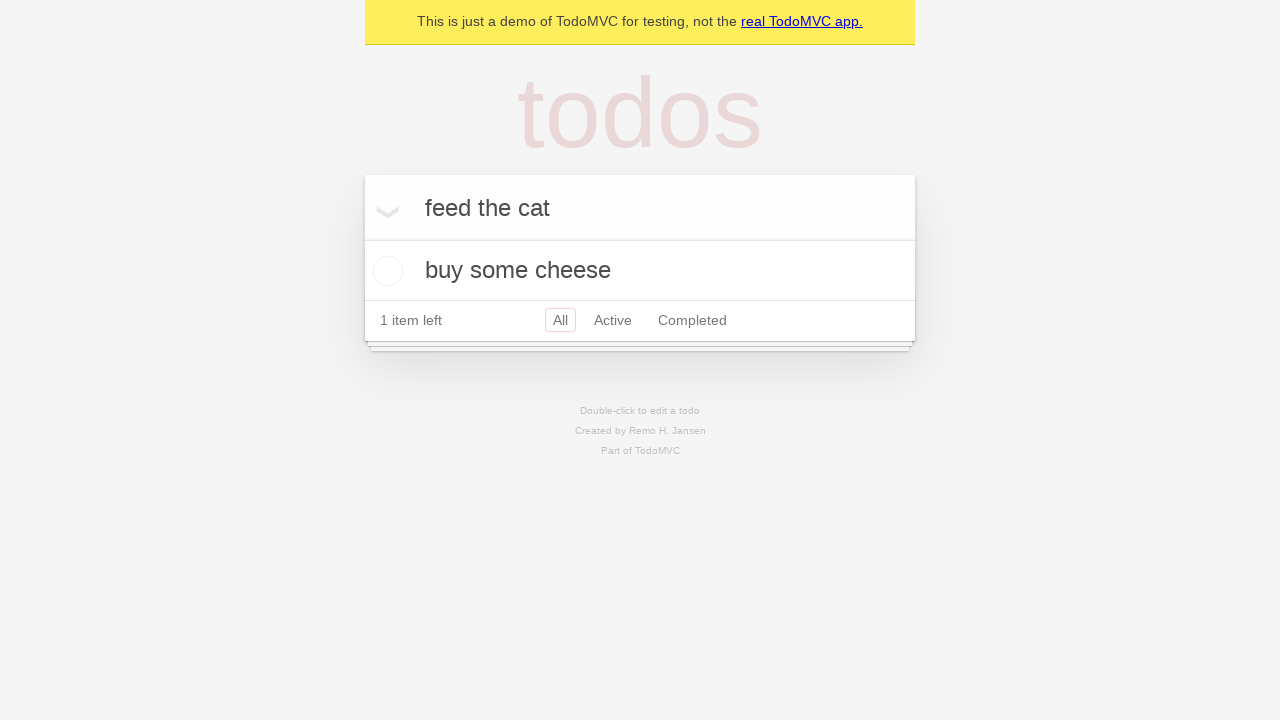

Pressed Enter to create second todo on .new-todo
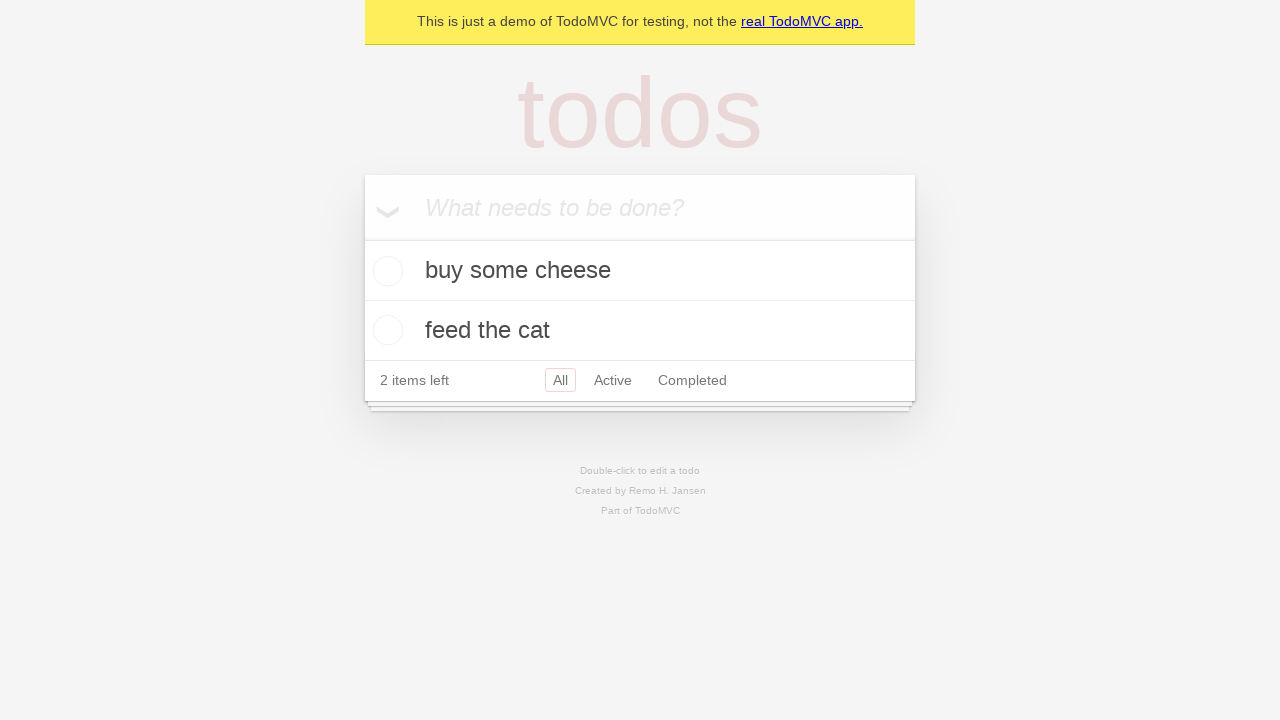

Filled new todo input with 'book a doctors appointment' on .new-todo
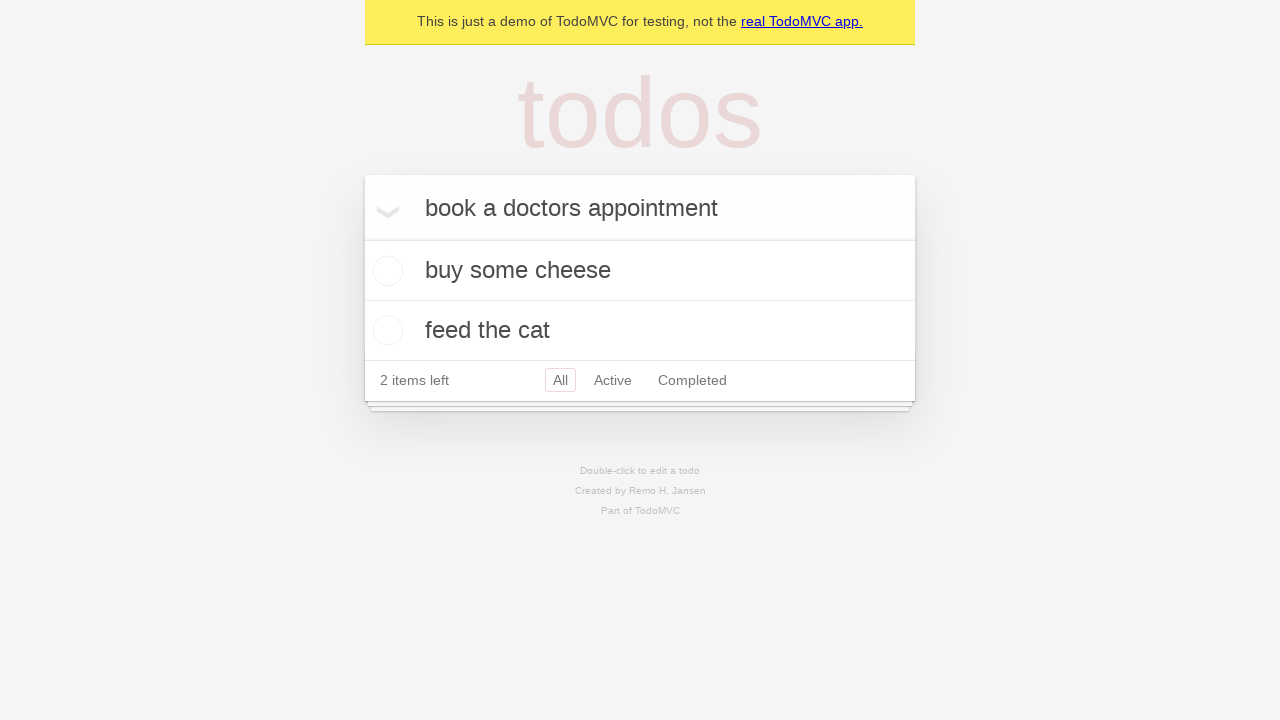

Pressed Enter to create third todo on .new-todo
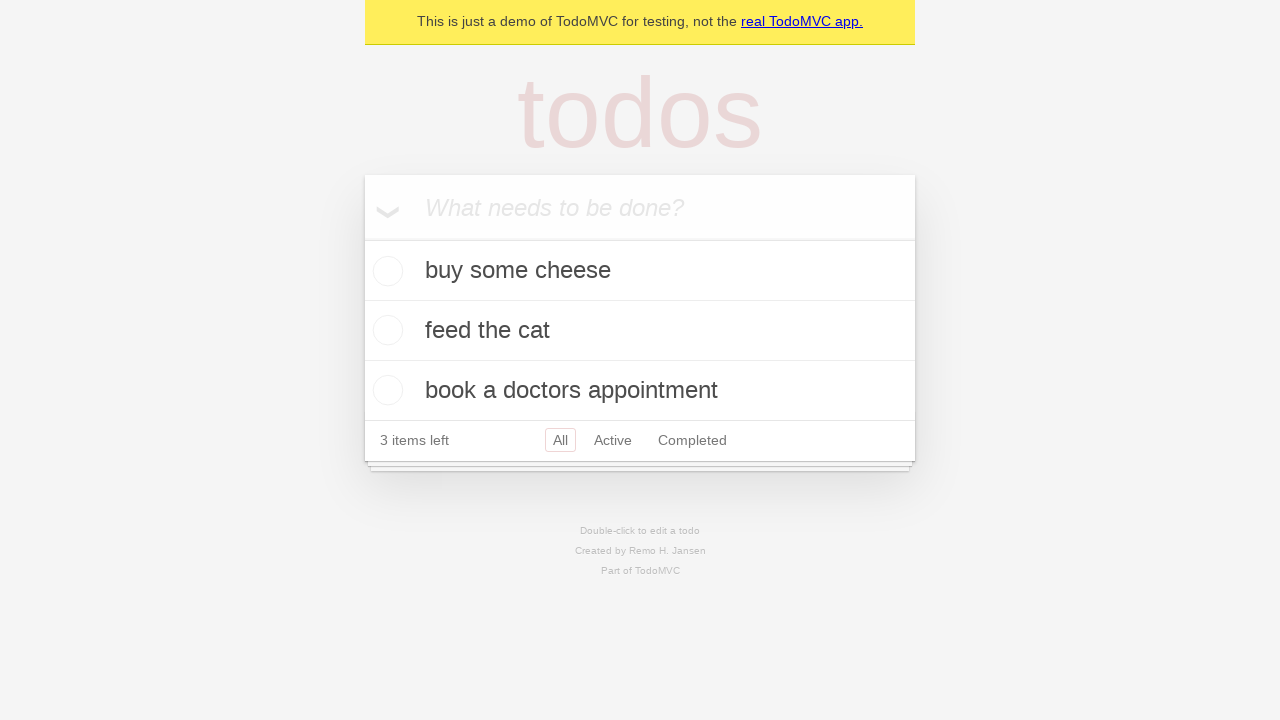

Waited for all three todos to be added to the list
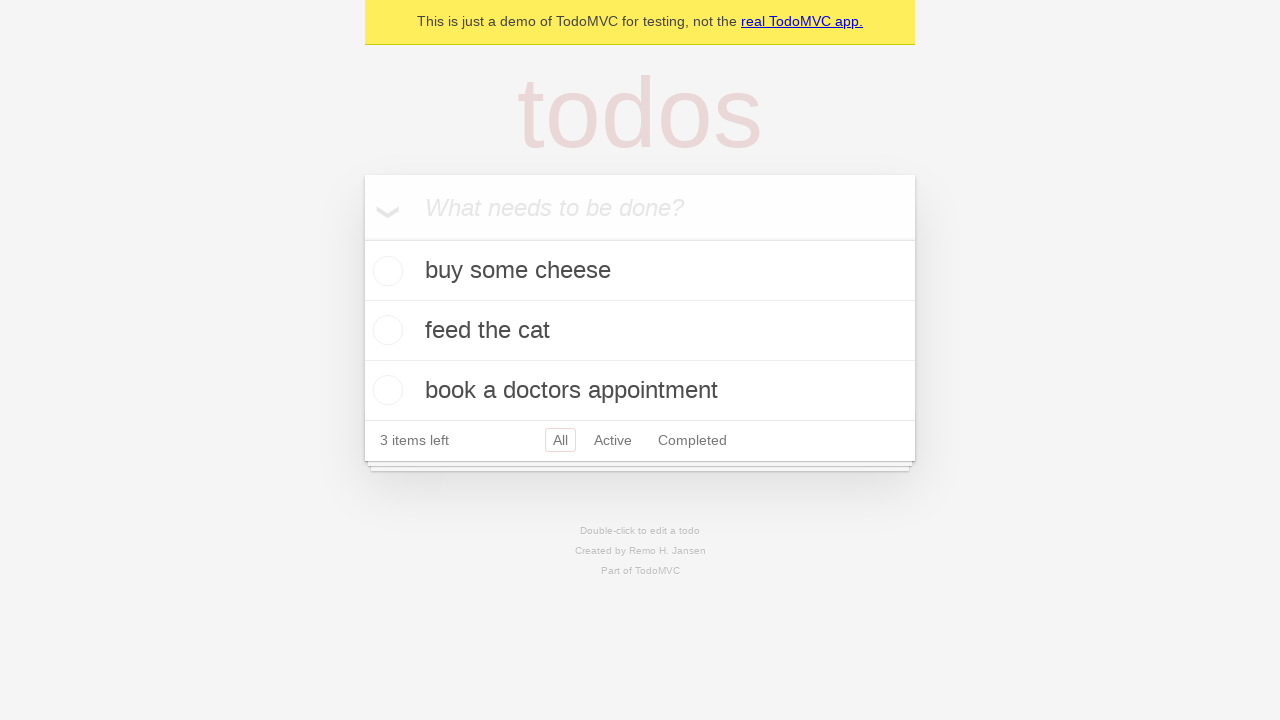

Double-clicked second todo item to enter edit mode at (640, 331) on .todo-list li >> nth=1
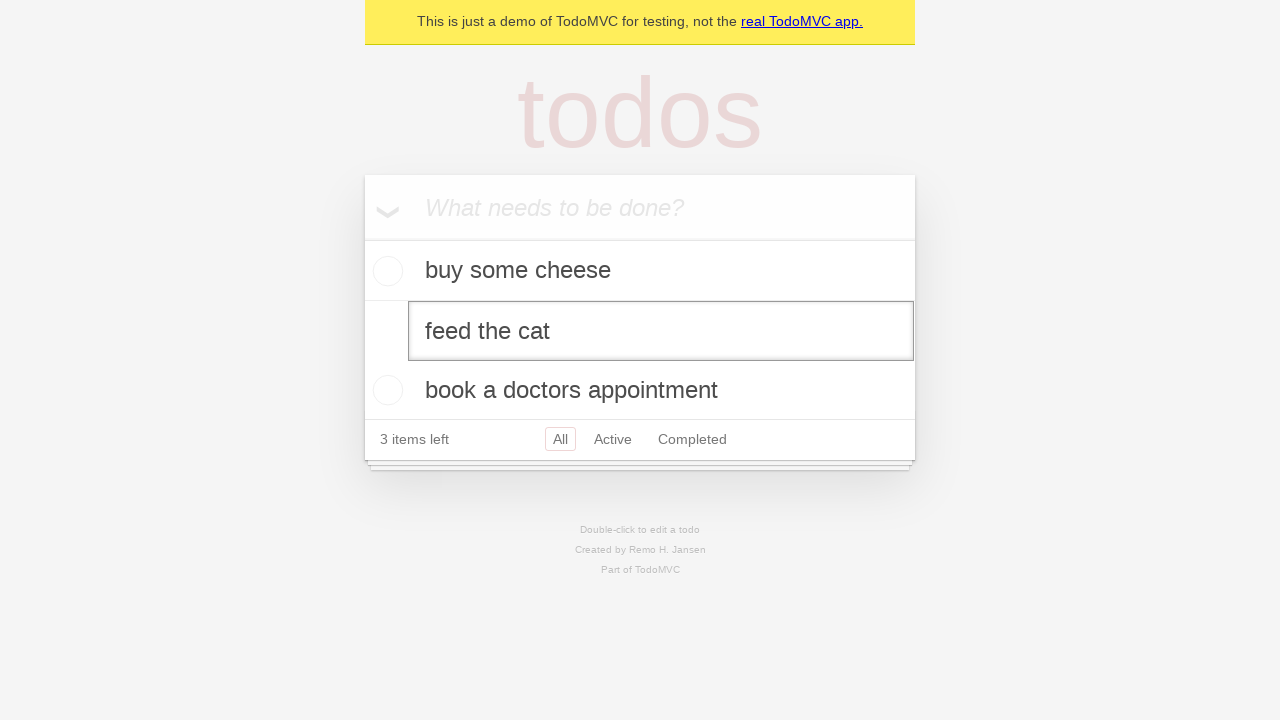

Changed second todo text from 'buy some cheese' to 'buy some sausages' on .todo-list li >> nth=1 >> .edit
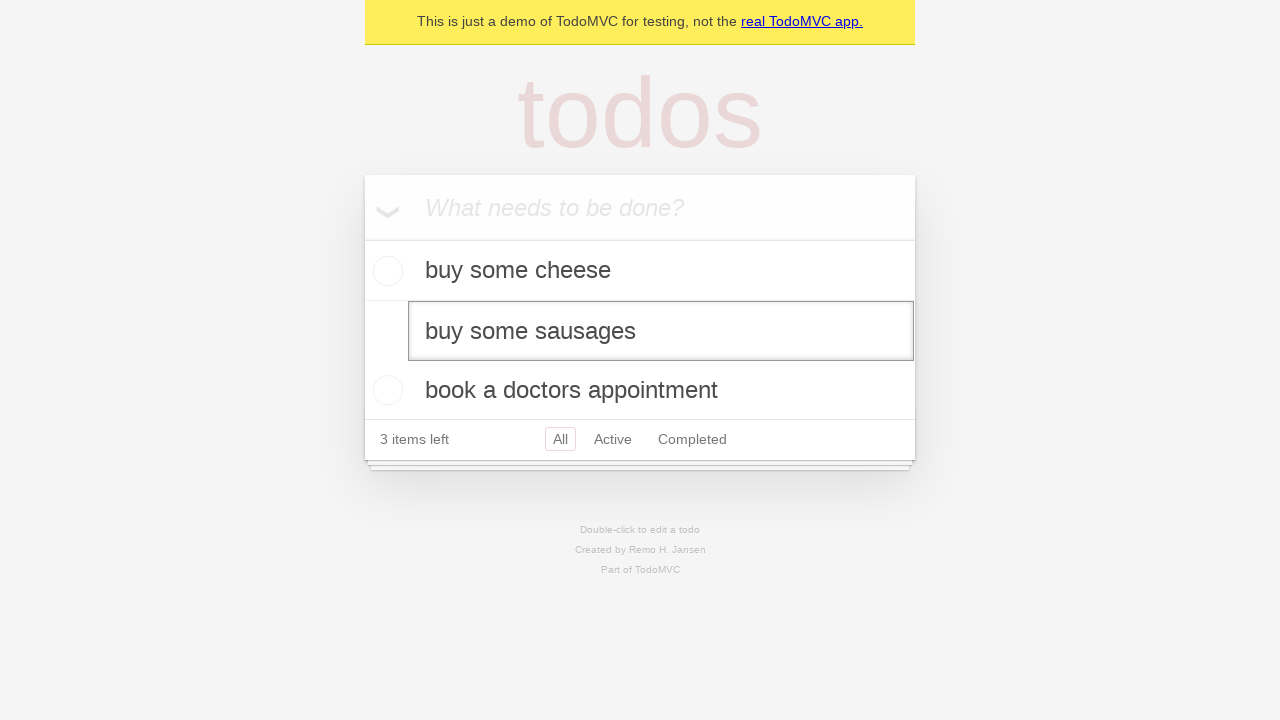

Triggered blur event on edit field to save changes
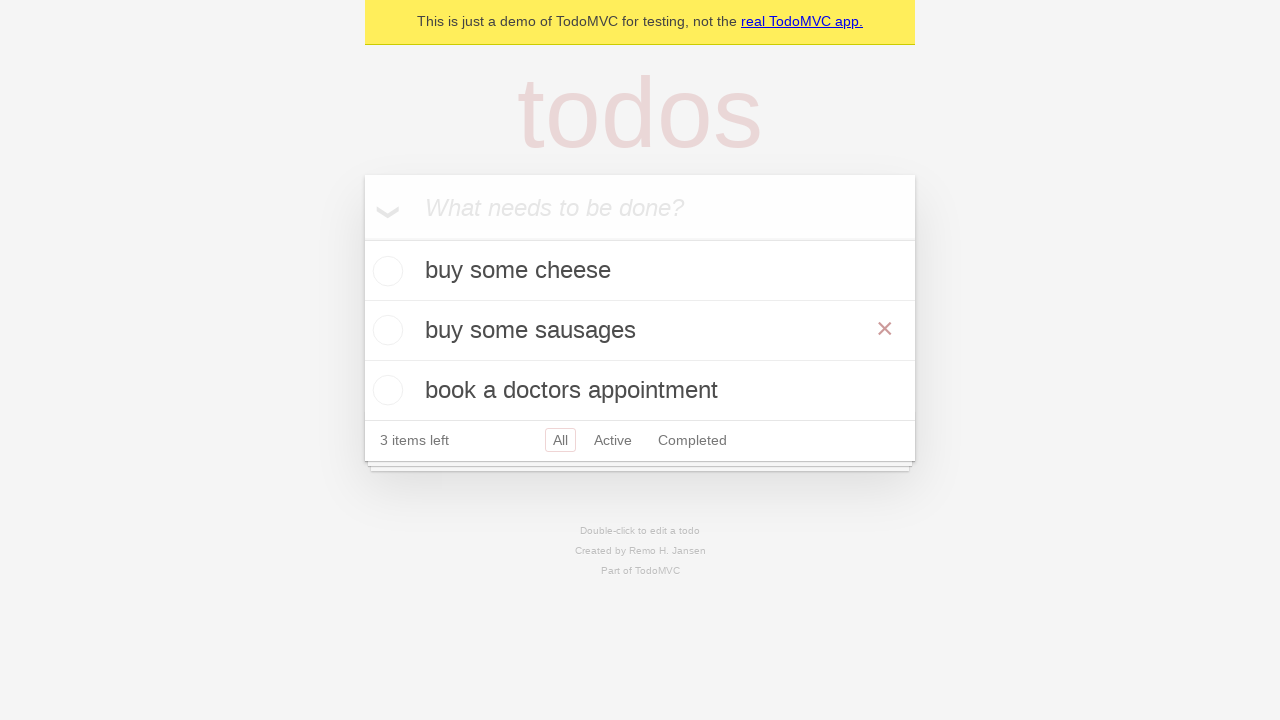

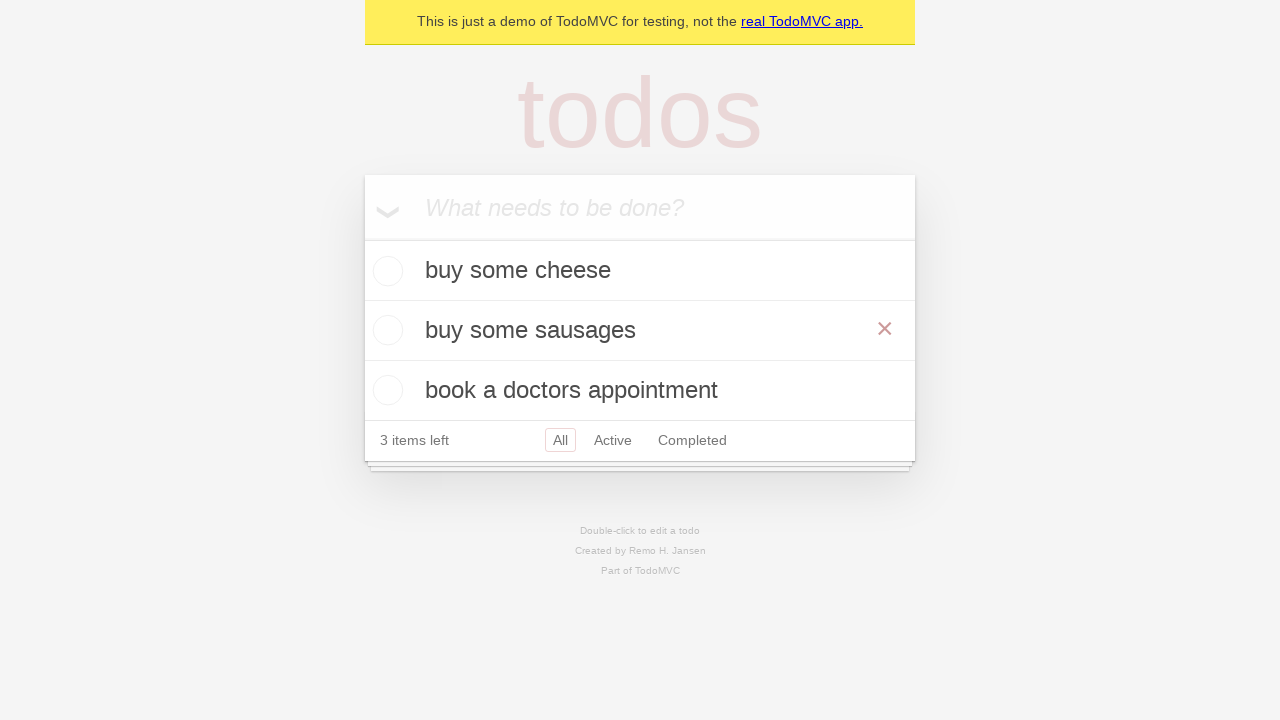